Tests various form elements on a sample Selenium practice site including text input, buttons, radio buttons, checkboxes, dropdown selection, and drag-and-drop functionality

Starting URL: https://artoftesting.com/samplesiteforselenium

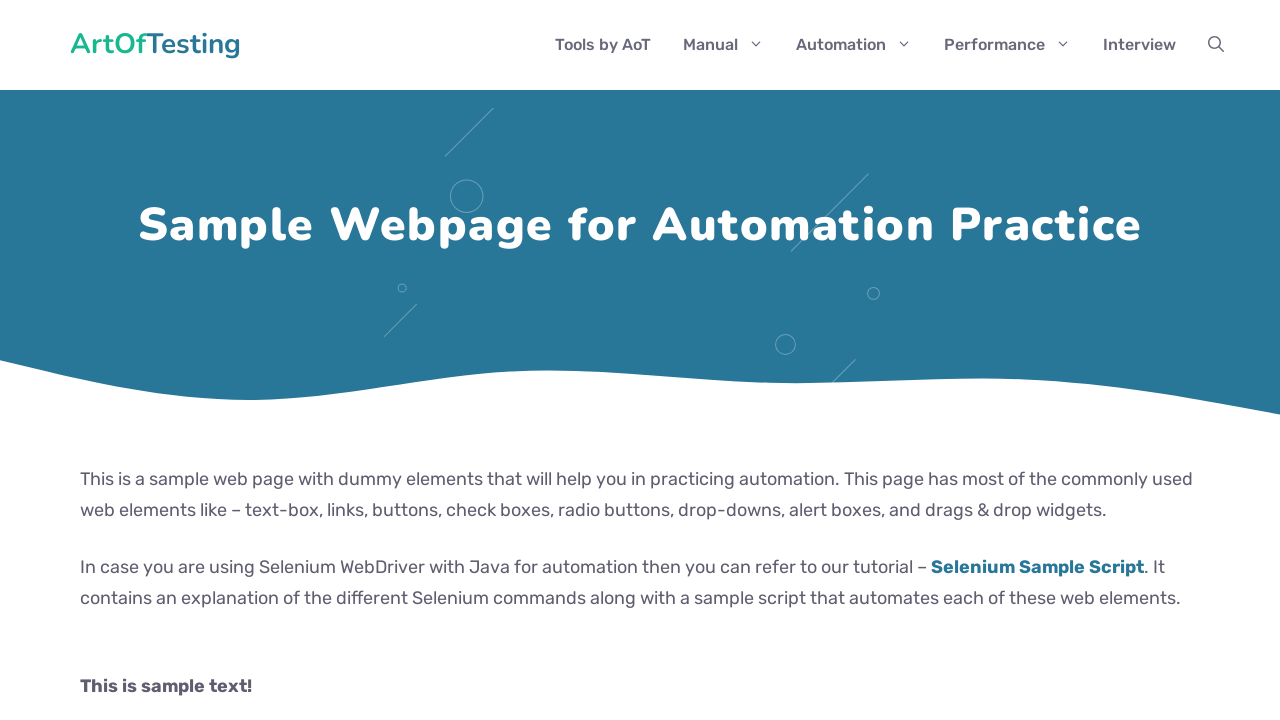

Filled first name field with 'java' on #fname
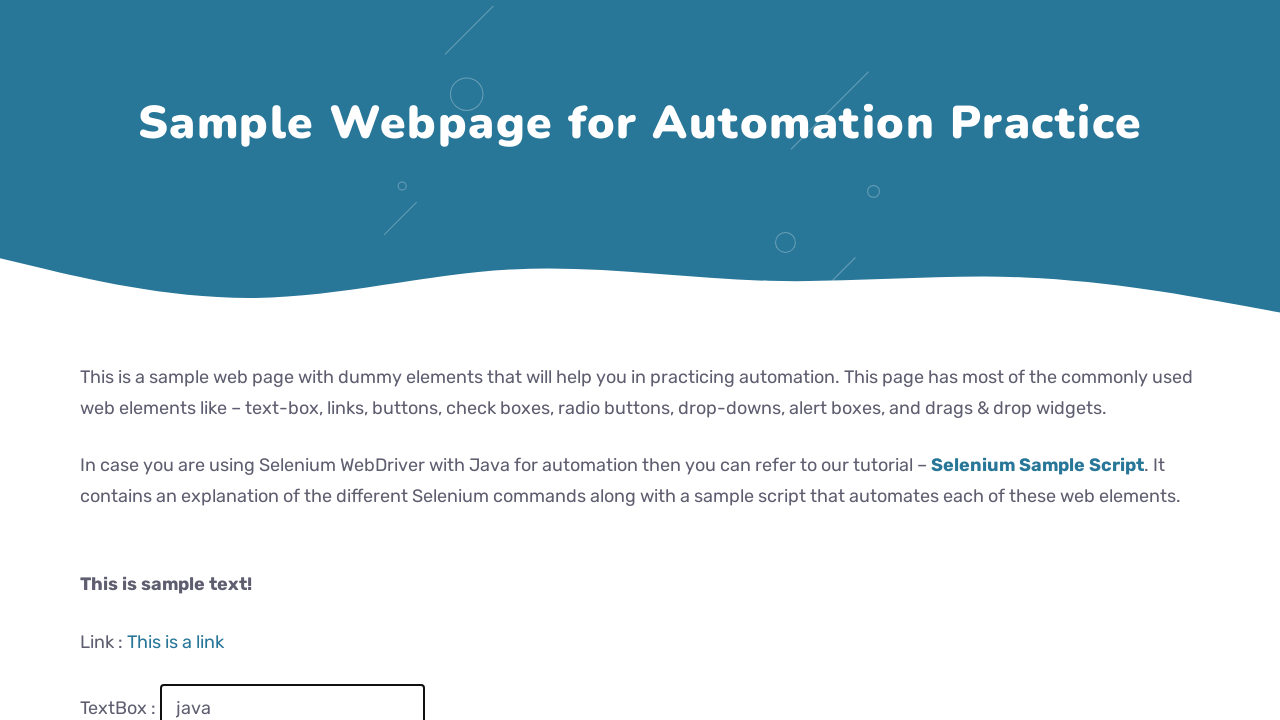

Clicked the button at (202, 360) on #idOfButton
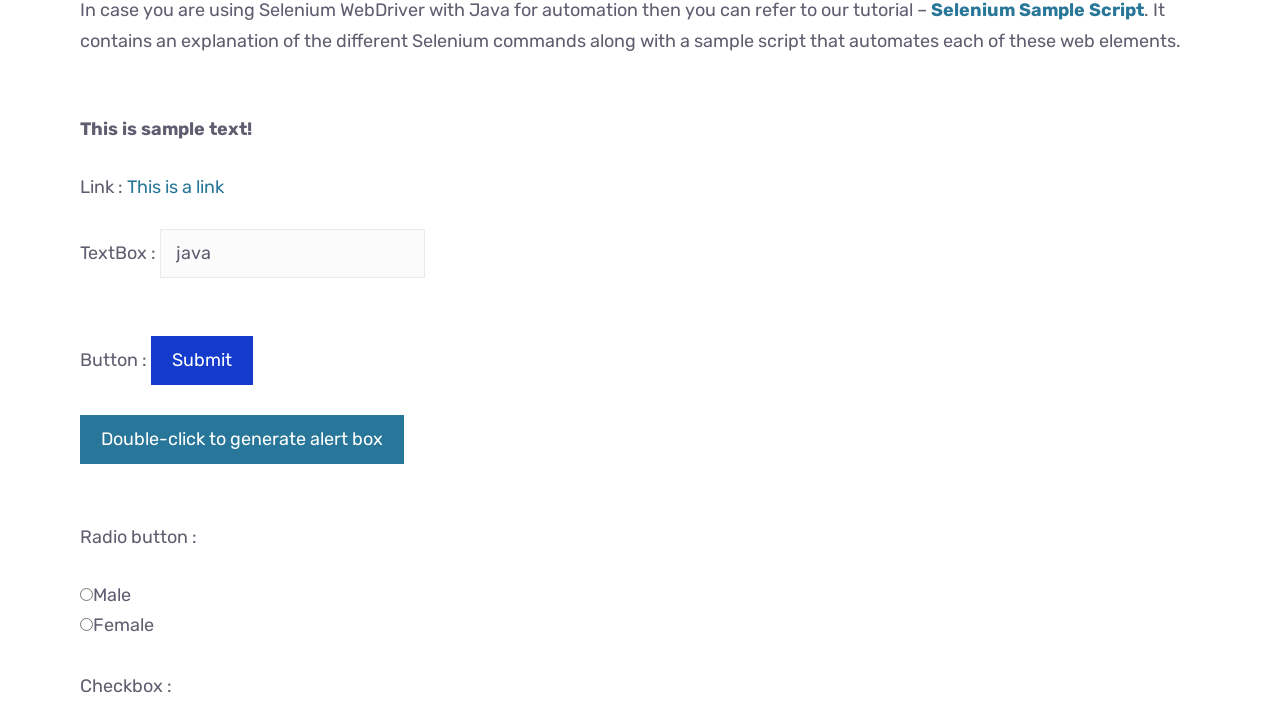

Selected male radio button at (86, 594) on #male
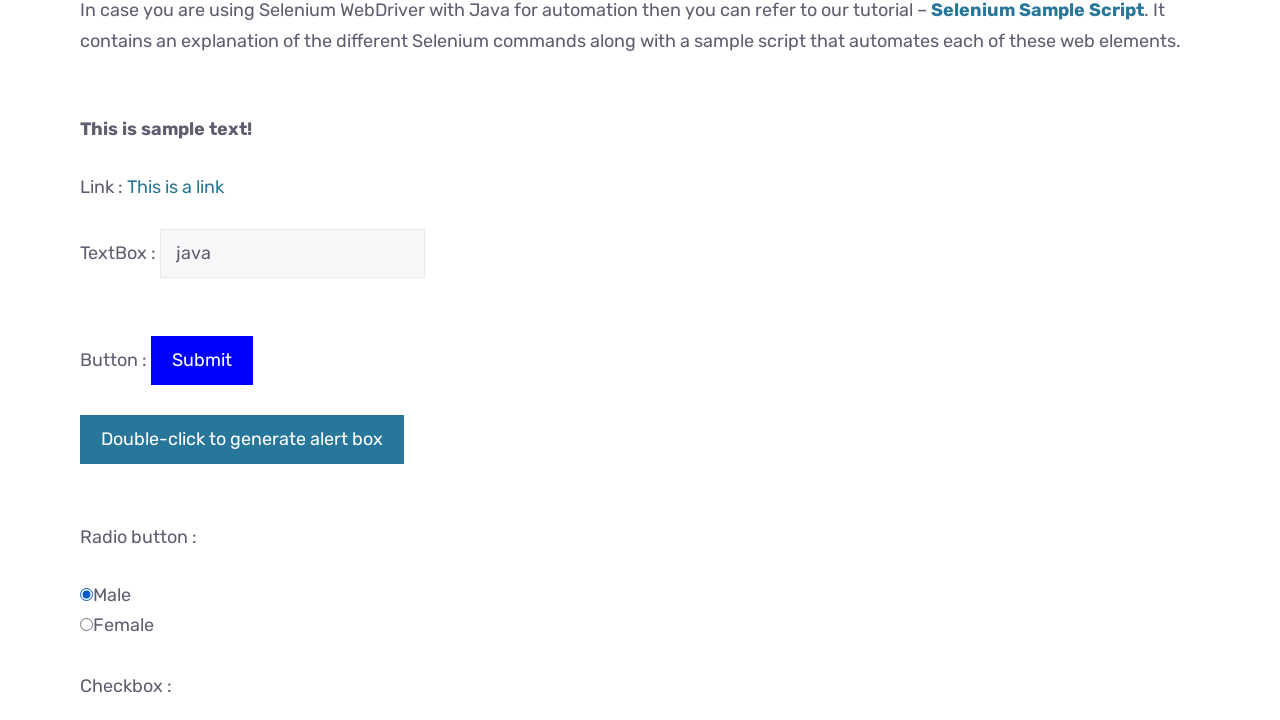

Scrolled down 1000px to view checkboxes
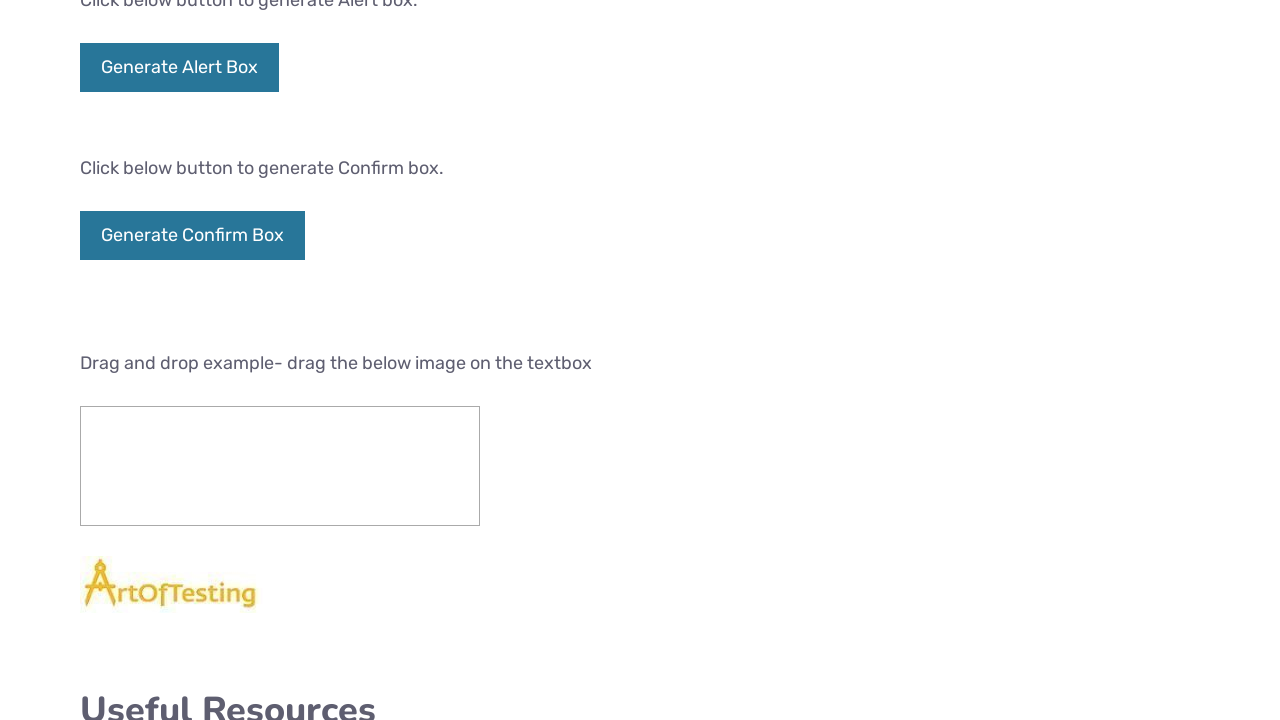

Clicked a checkbox
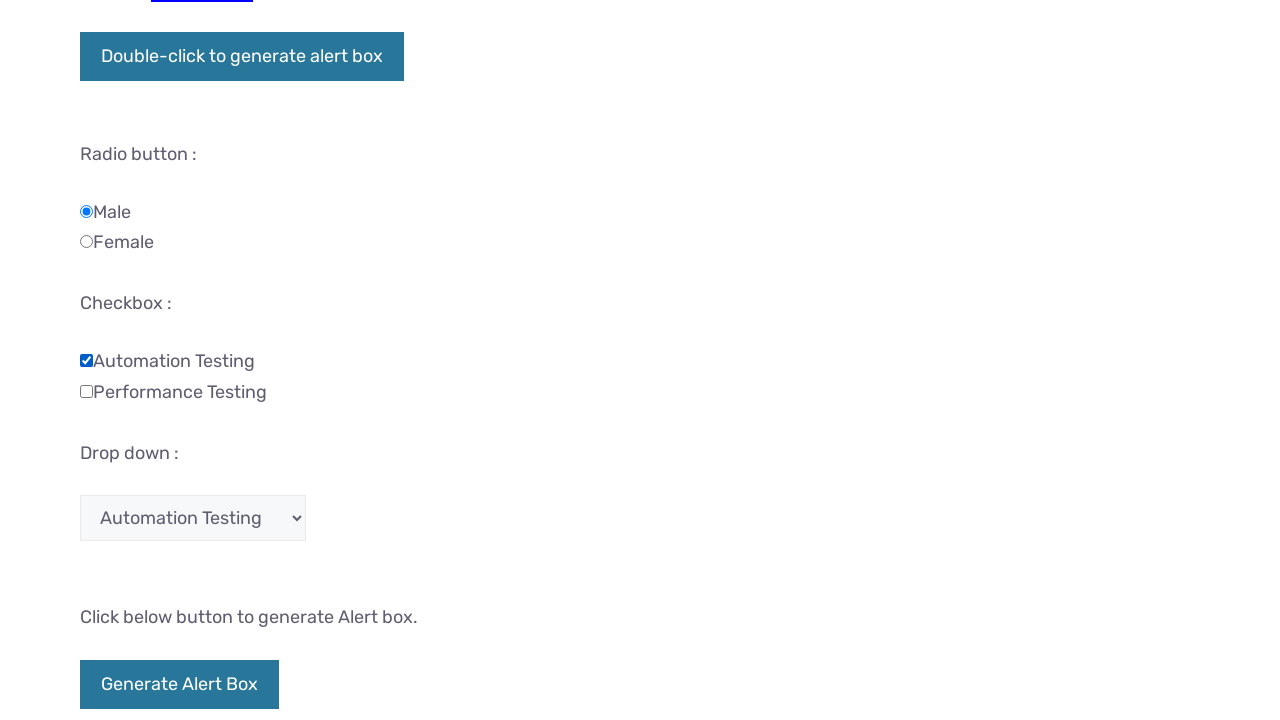

Clicked a checkbox
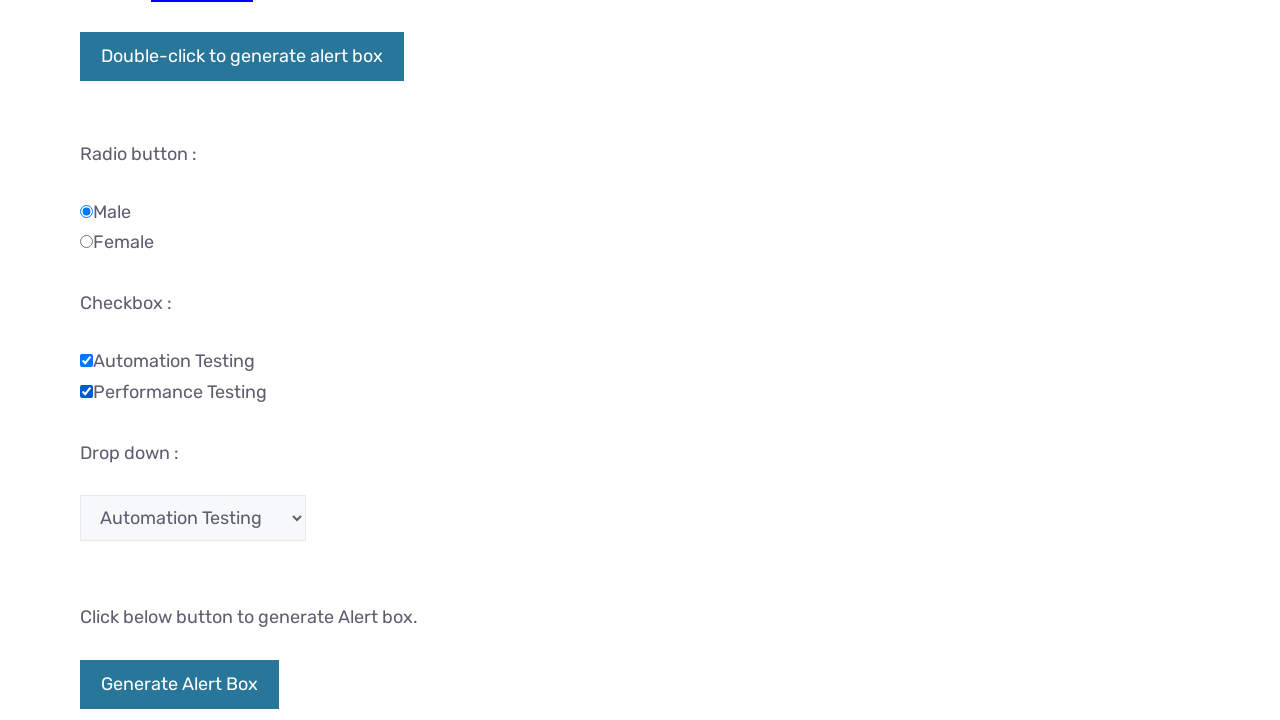

Scrolled down 500px to view dropdown
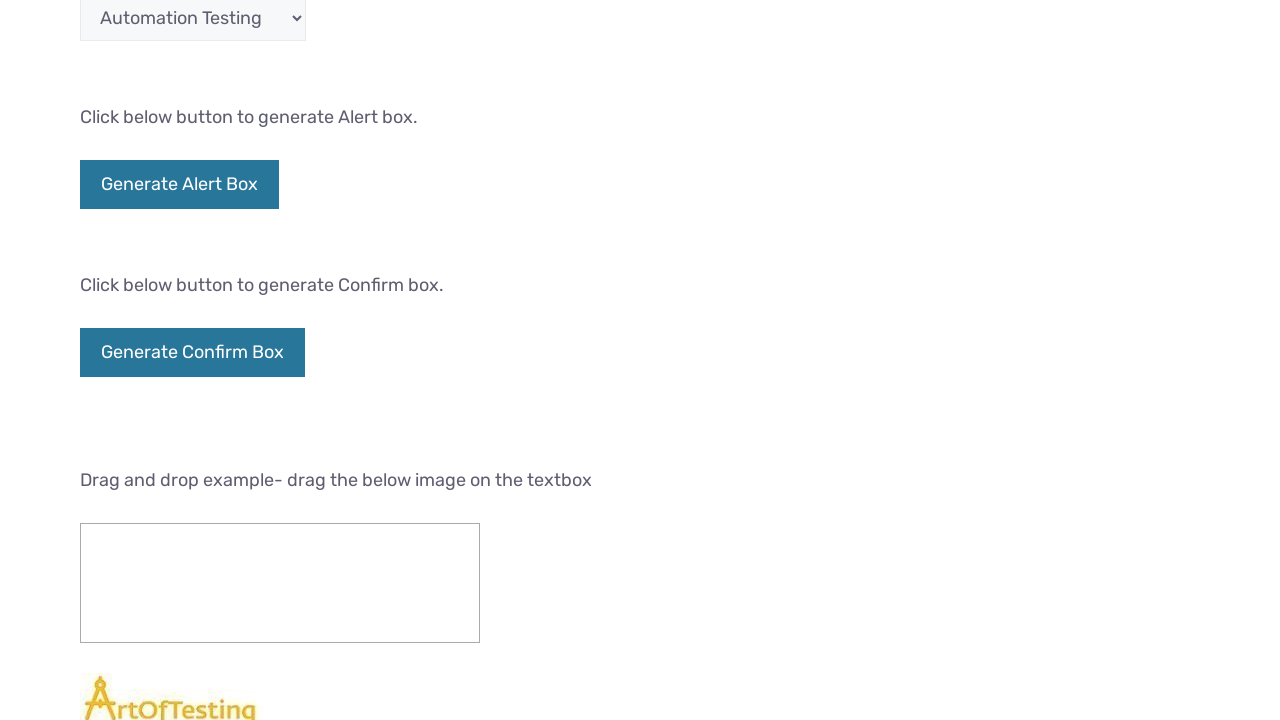

Selected 'Manual Testing' from dropdown on #testingDropdown
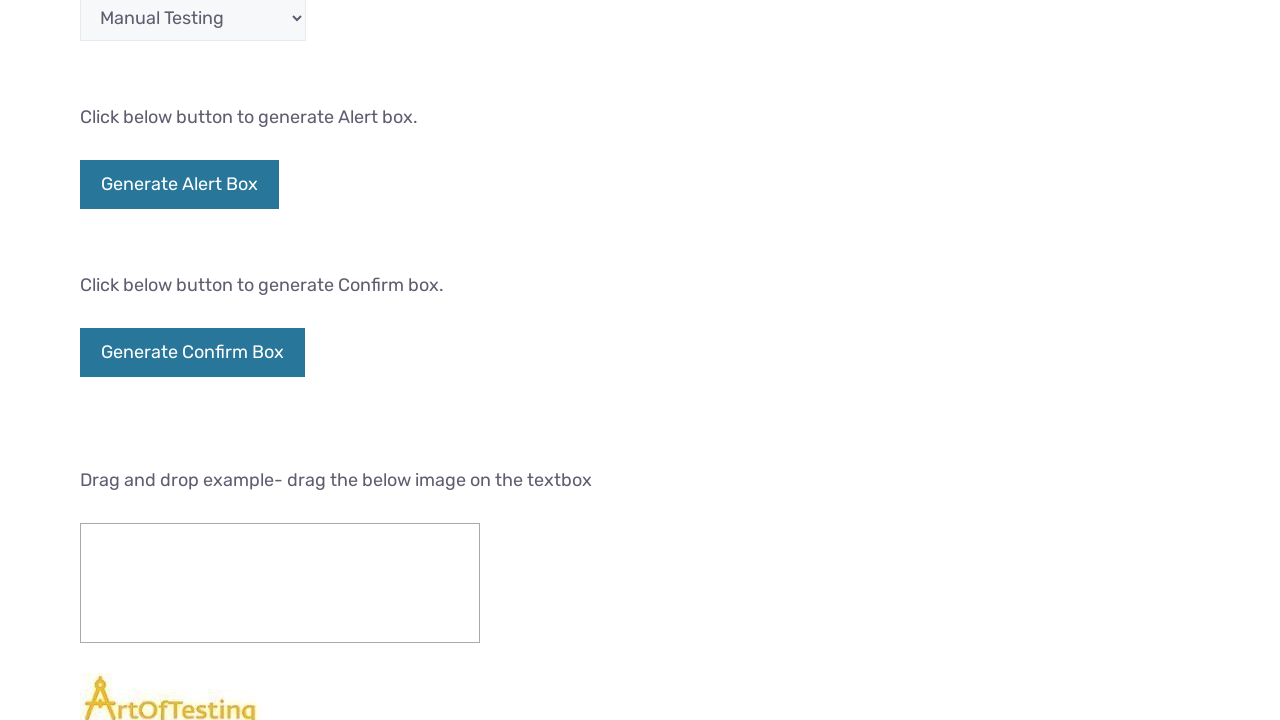

Scrolled down 300px to view drag and drop elements
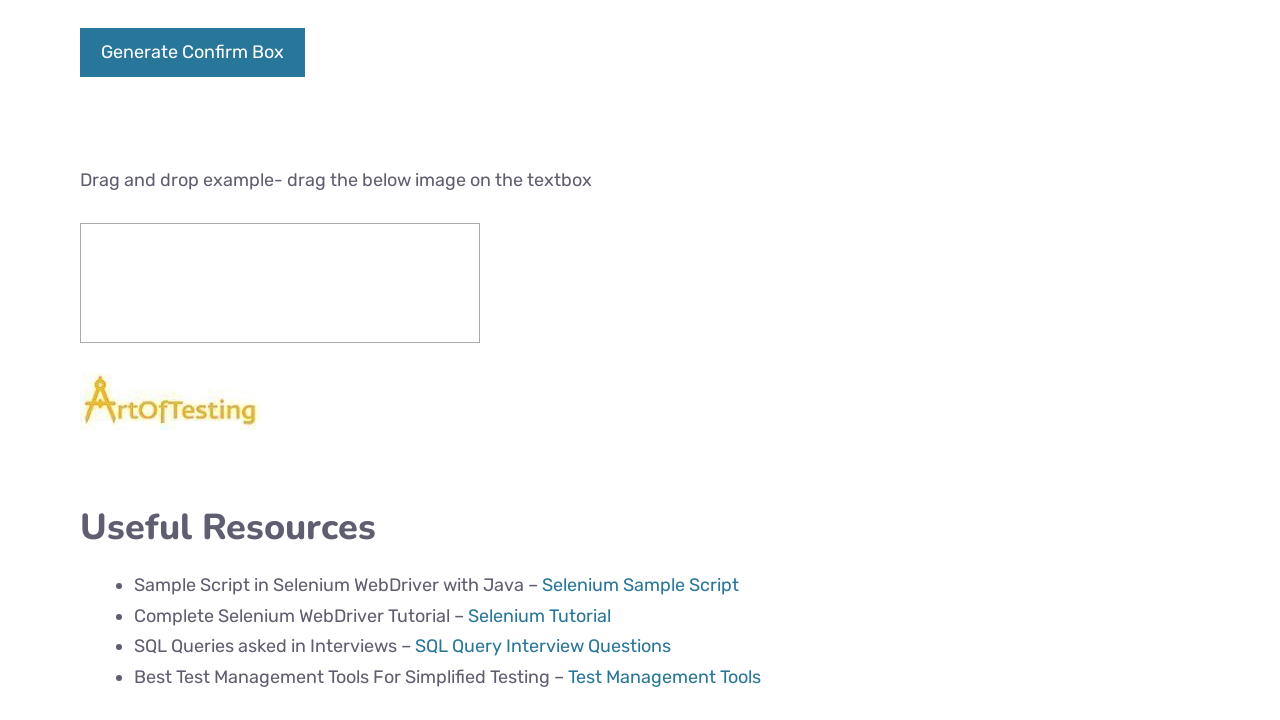

Dragged image element to target div at (280, 283)
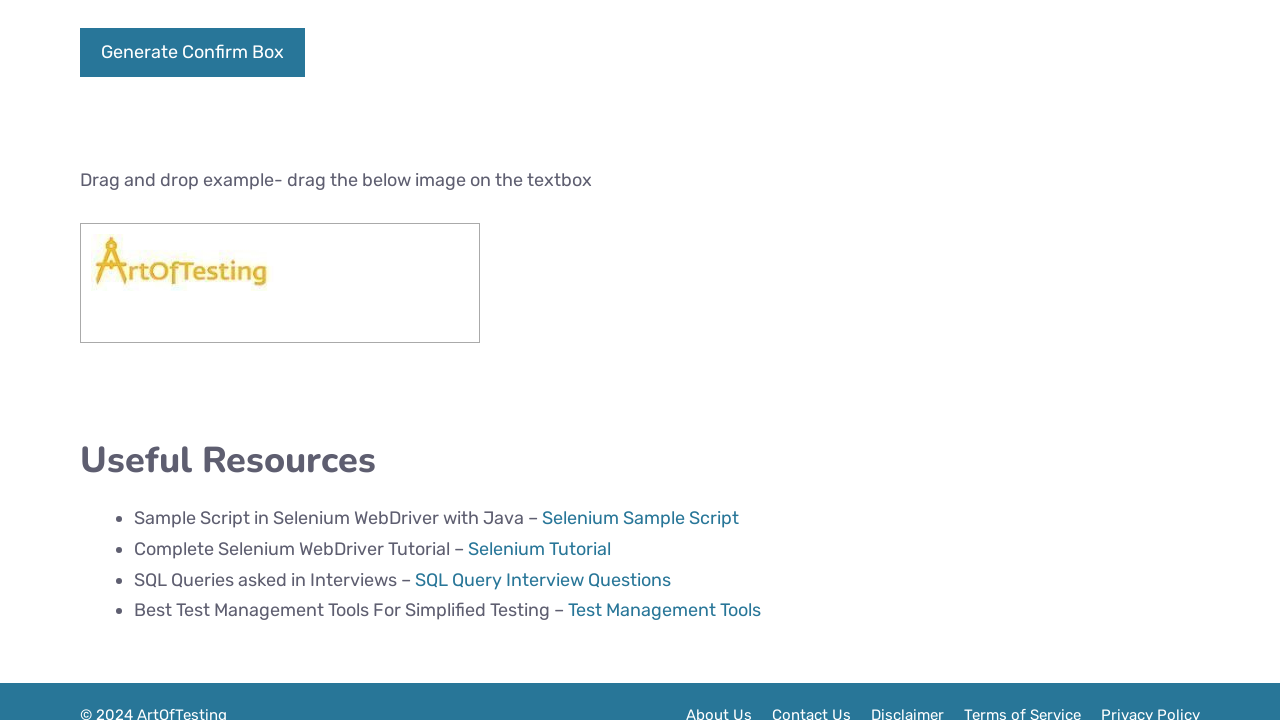

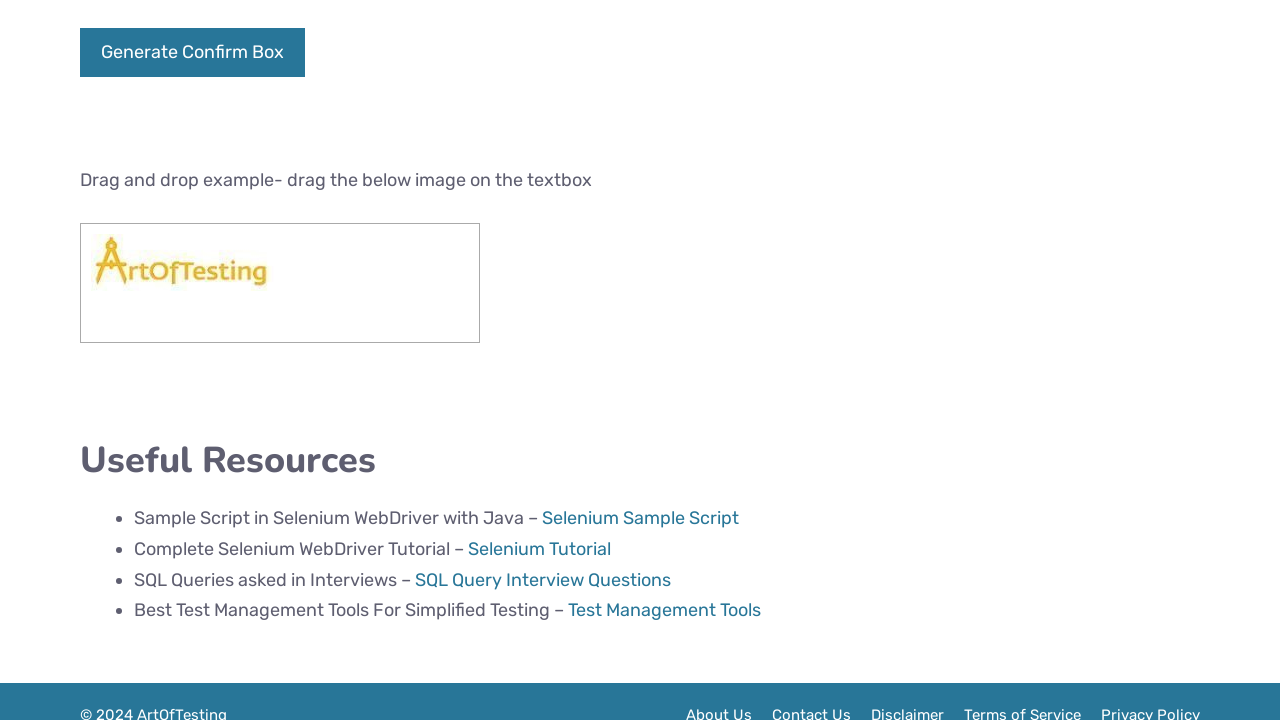